Tests marking all todo items as completed using the toggle all checkbox

Starting URL: https://demo.playwright.dev/todomvc

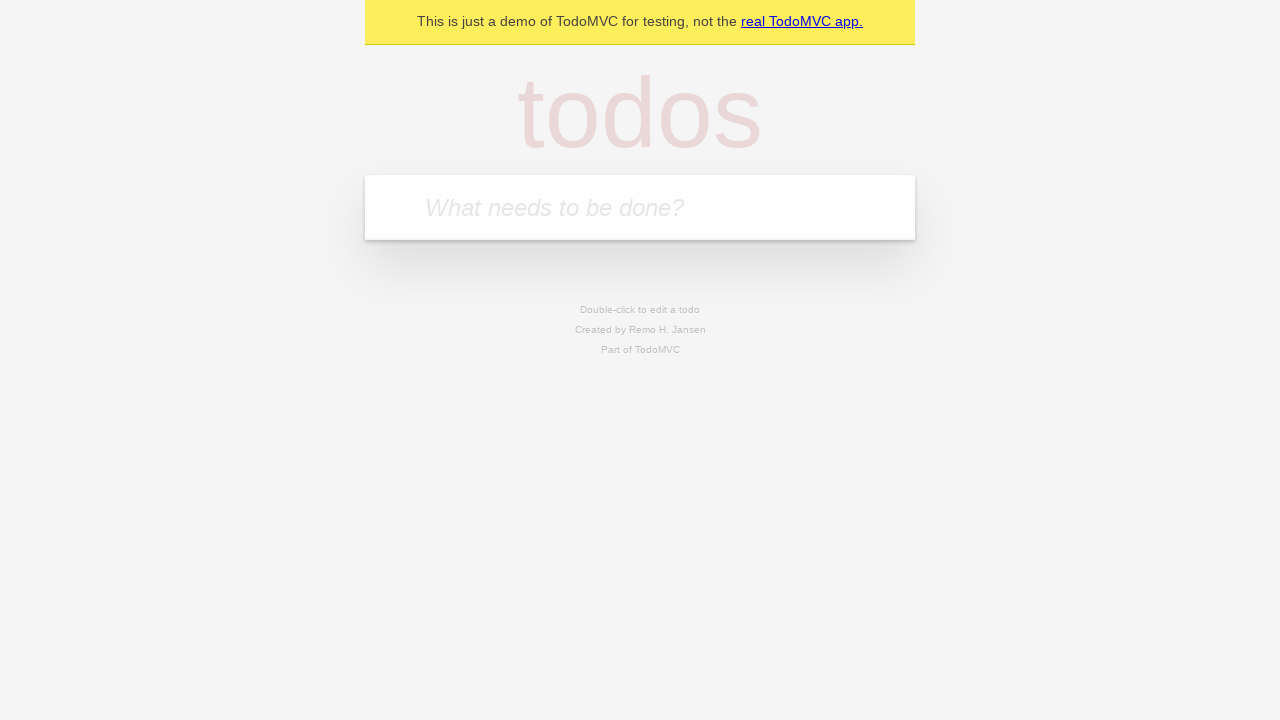

Filled todo input with 'buy some cheese' on internal:attr=[placeholder="What needs to be done?"i]
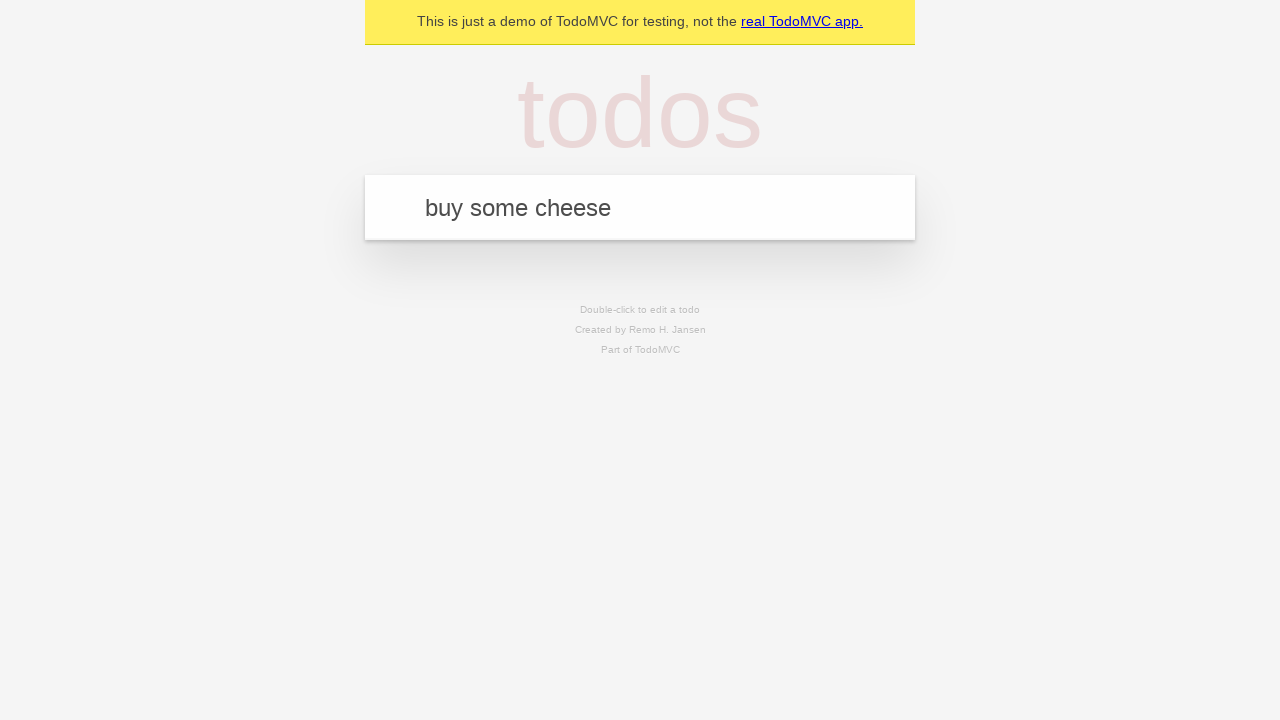

Pressed Enter to add 'buy some cheese' to todo list on internal:attr=[placeholder="What needs to be done?"i]
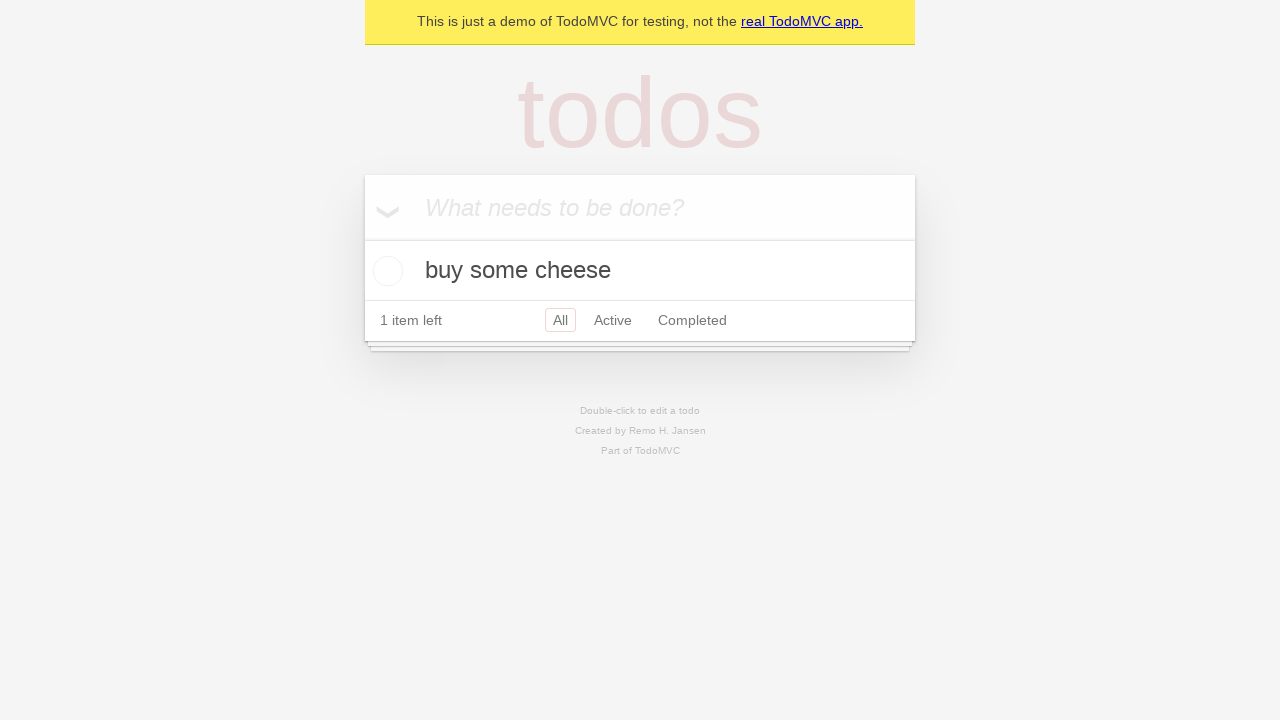

Filled todo input with 'feed the cat' on internal:attr=[placeholder="What needs to be done?"i]
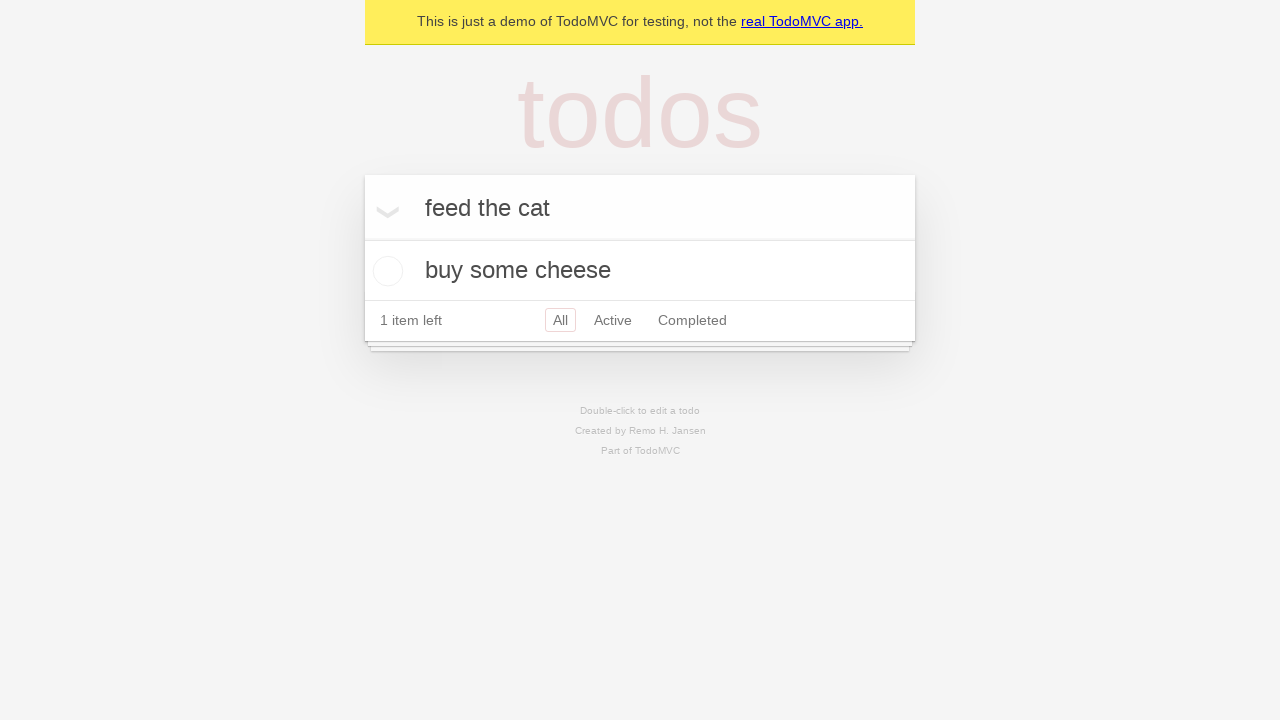

Pressed Enter to add 'feed the cat' to todo list on internal:attr=[placeholder="What needs to be done?"i]
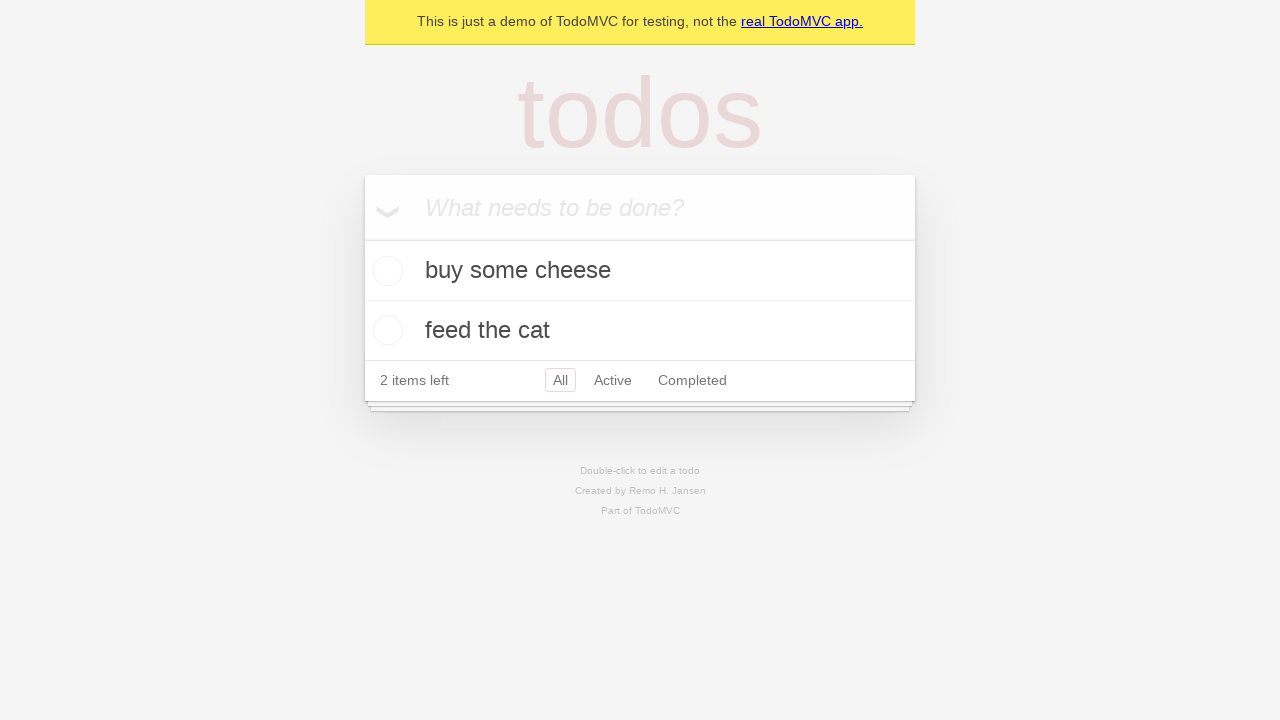

Filled todo input with 'book a doctors appointment' on internal:attr=[placeholder="What needs to be done?"i]
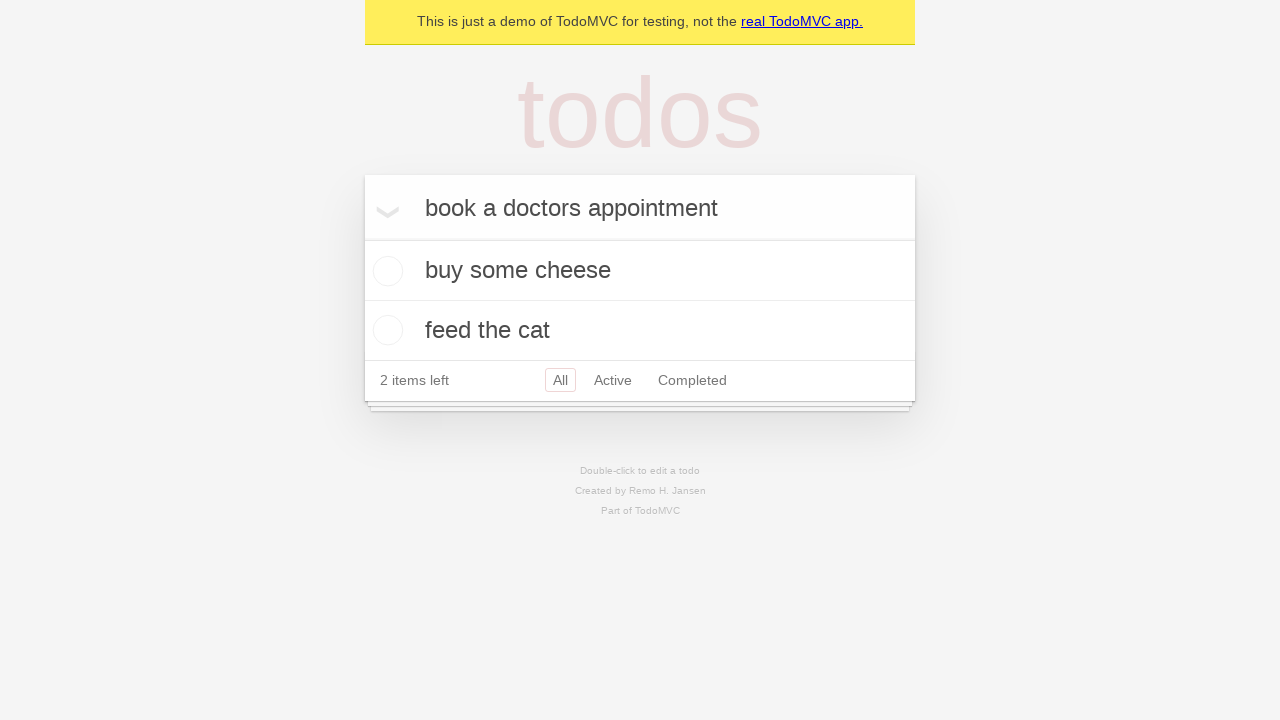

Pressed Enter to add 'book a doctors appointment' to todo list on internal:attr=[placeholder="What needs to be done?"i]
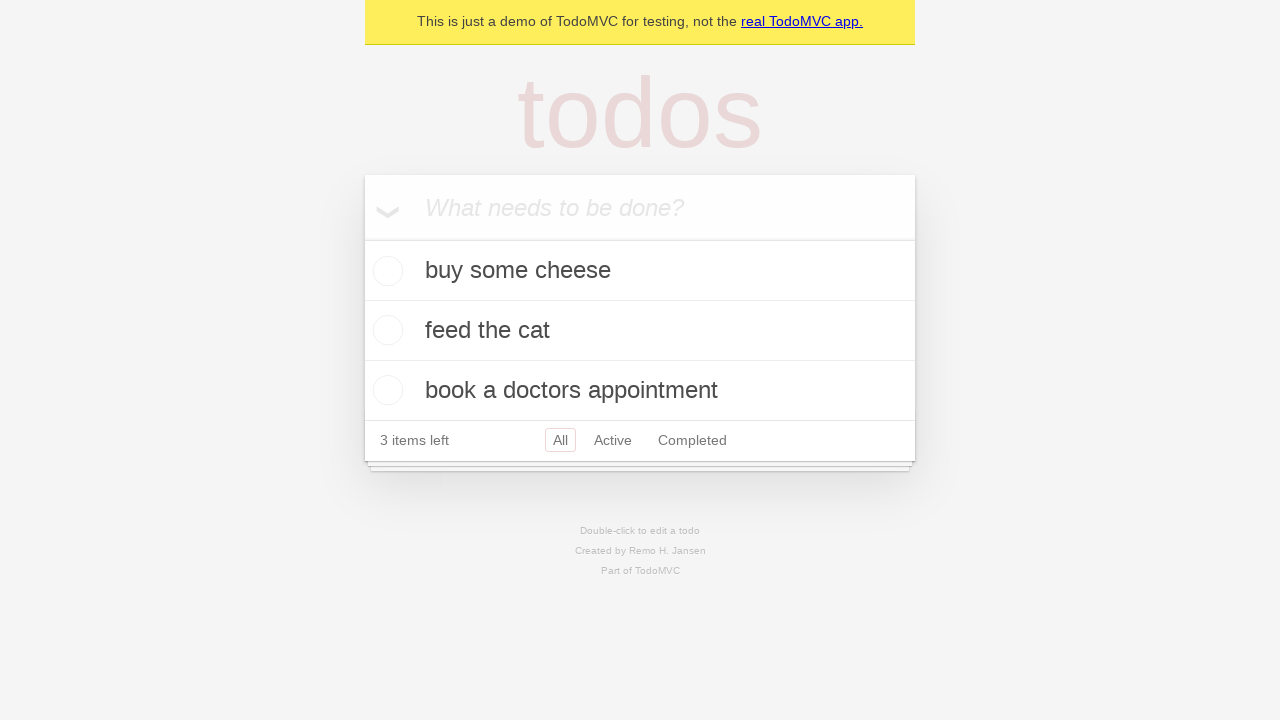

Clicked 'Mark all as complete' checkbox at (362, 238) on internal:label="Mark all as complete"i
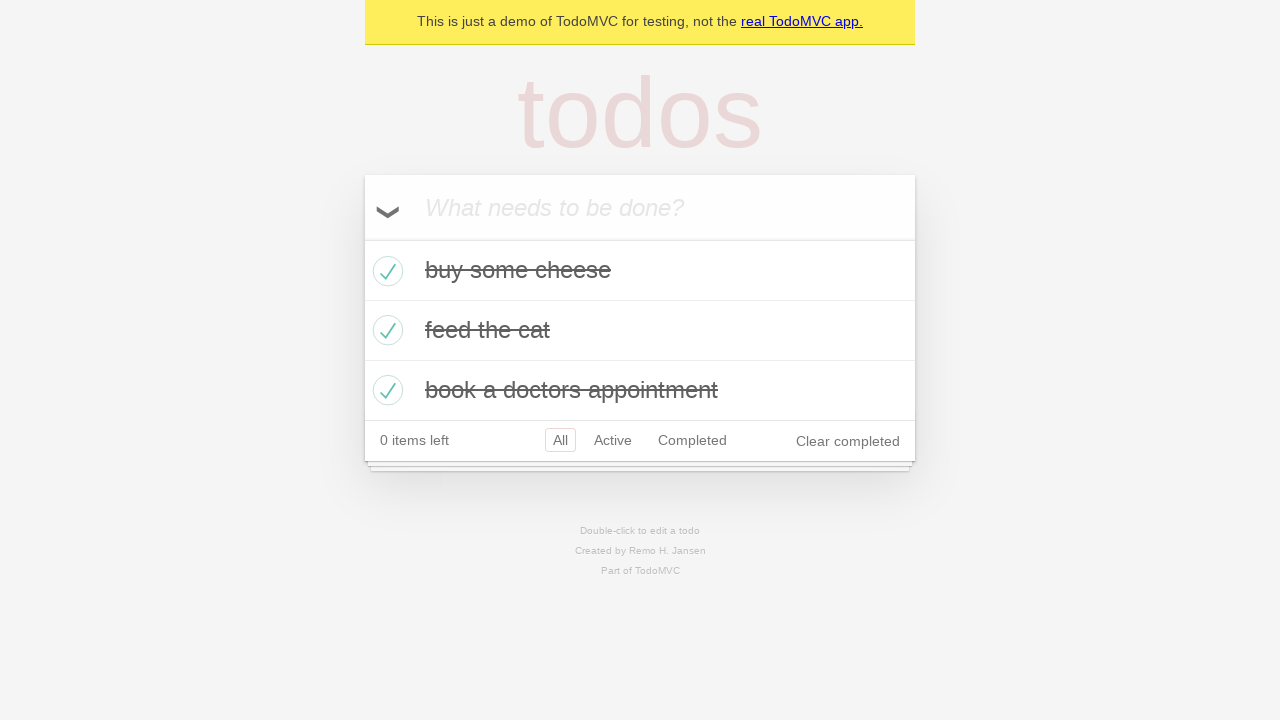

All todo items marked as completed
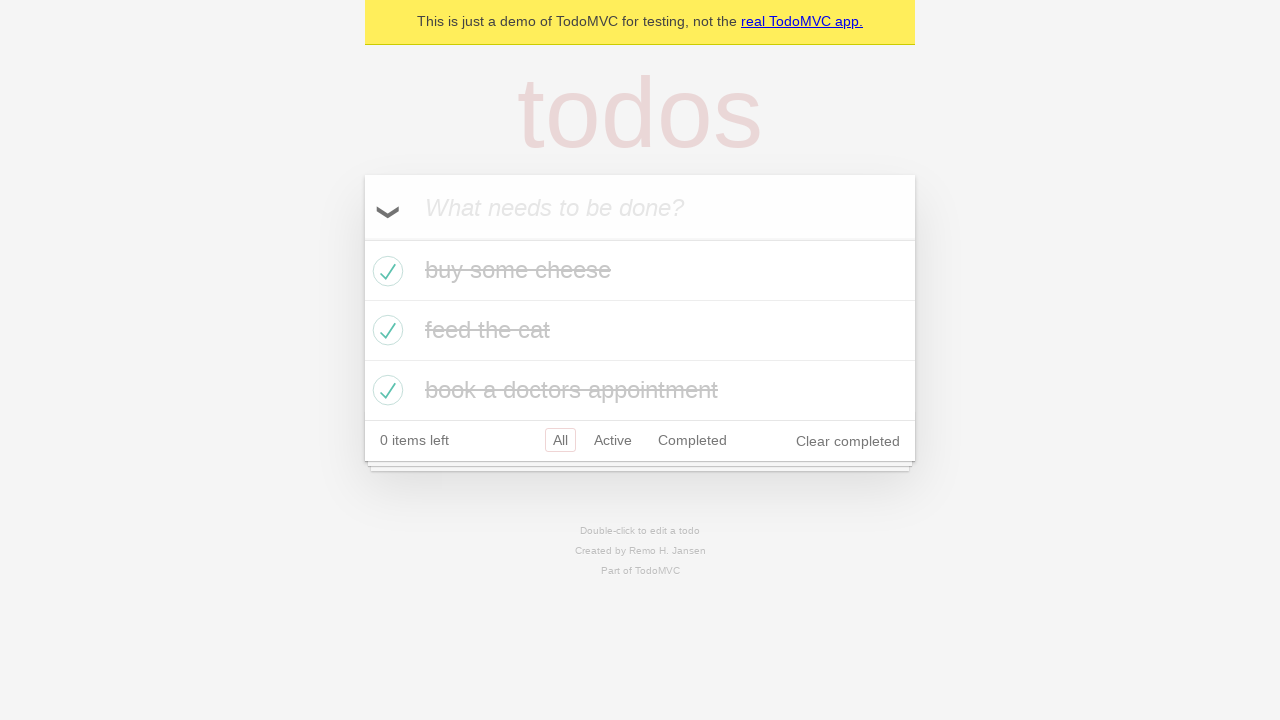

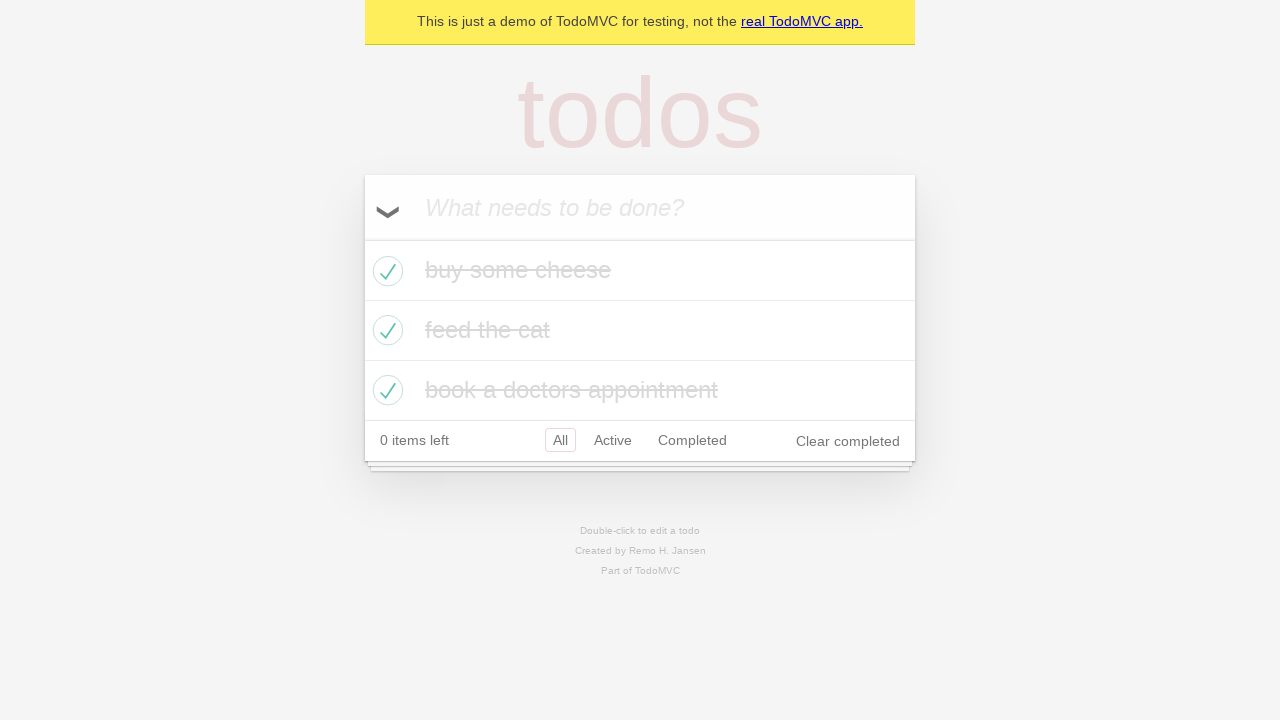